Navigates to a Selenium practice e-commerce website and verifies the page loads

Starting URL: https://rahulshettyacademy.com/seleniumPractise/#/

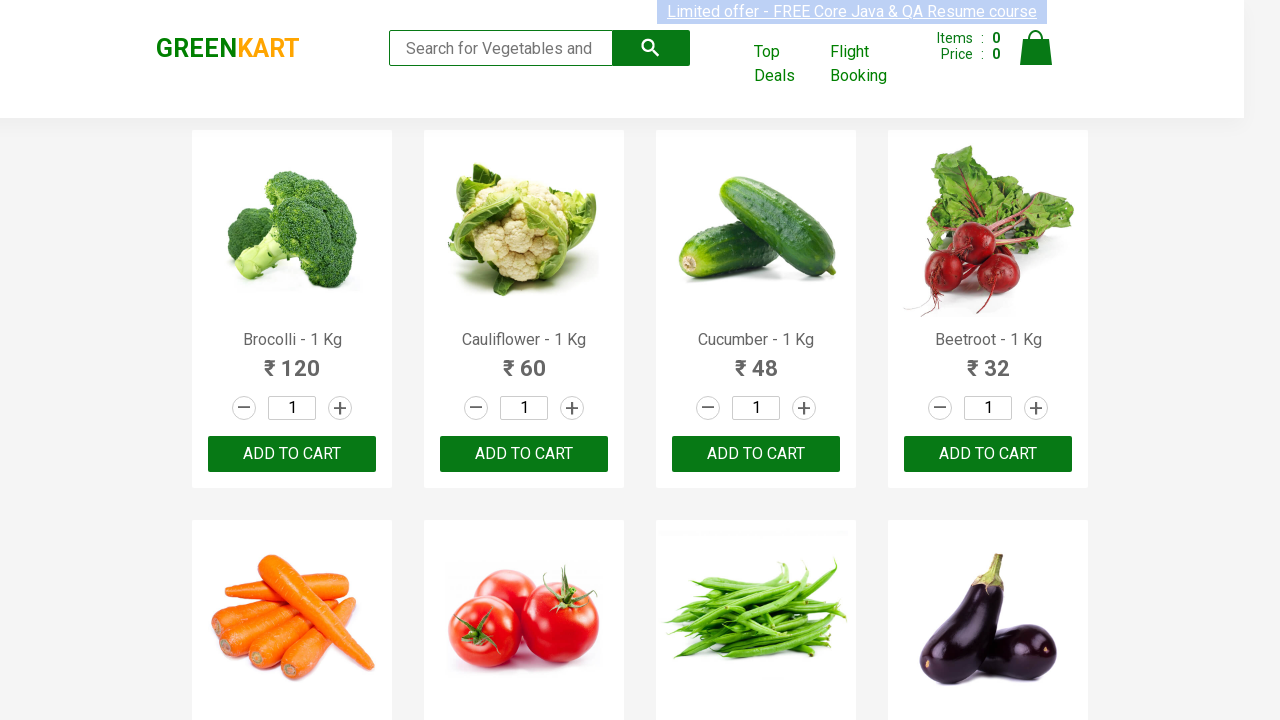

Page DOM content loaded
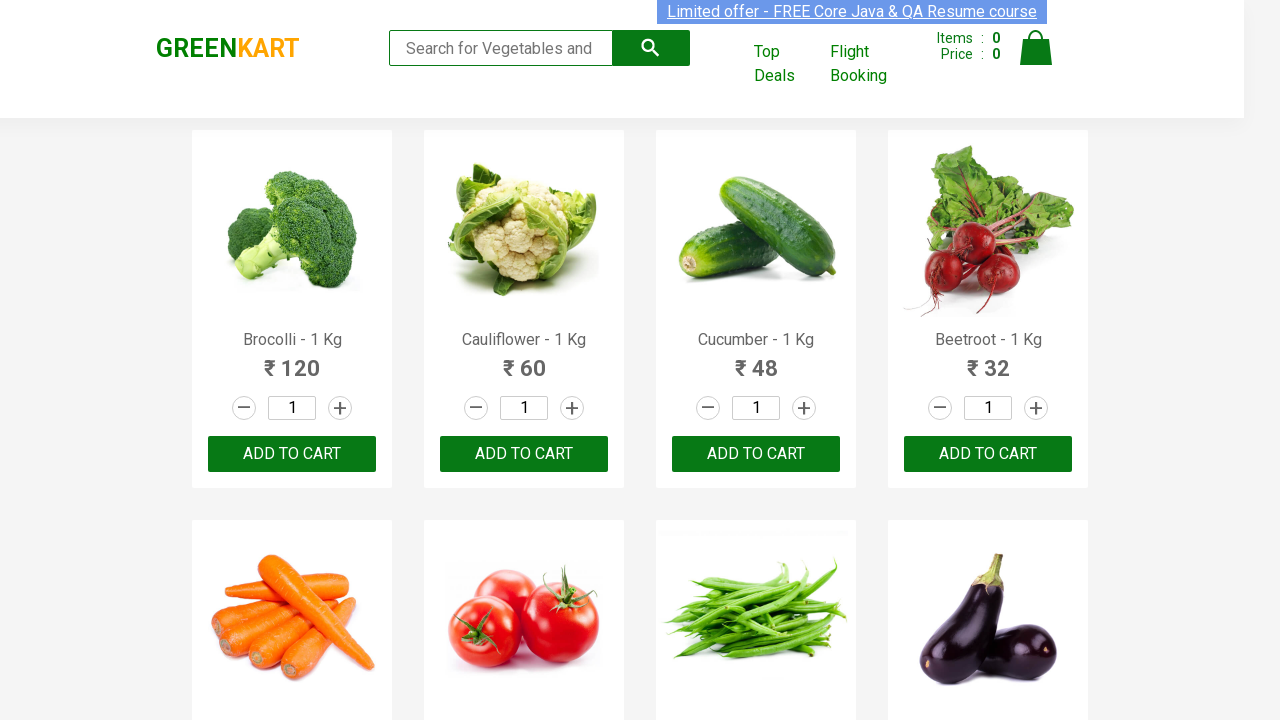

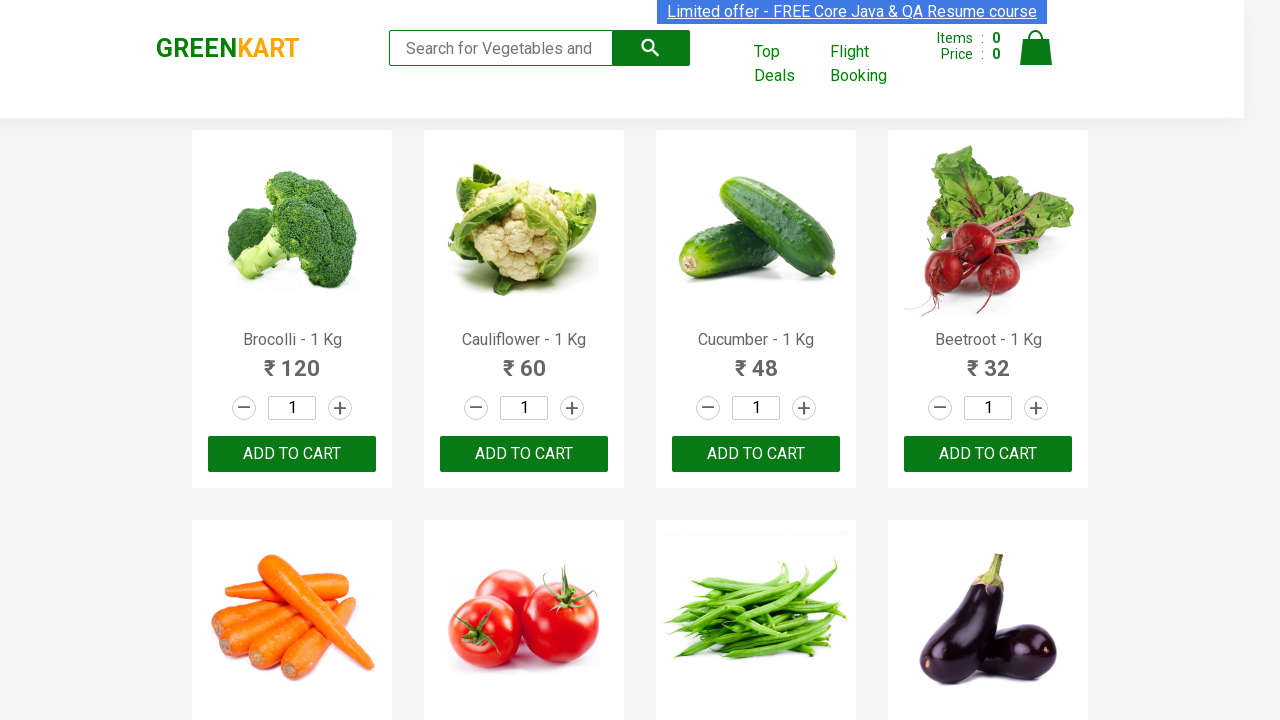